Tests table sorting on a table with better markup by clicking the Due column header using class selectors and verifying ascending sort

Starting URL: http://the-internet.herokuapp.com/tables

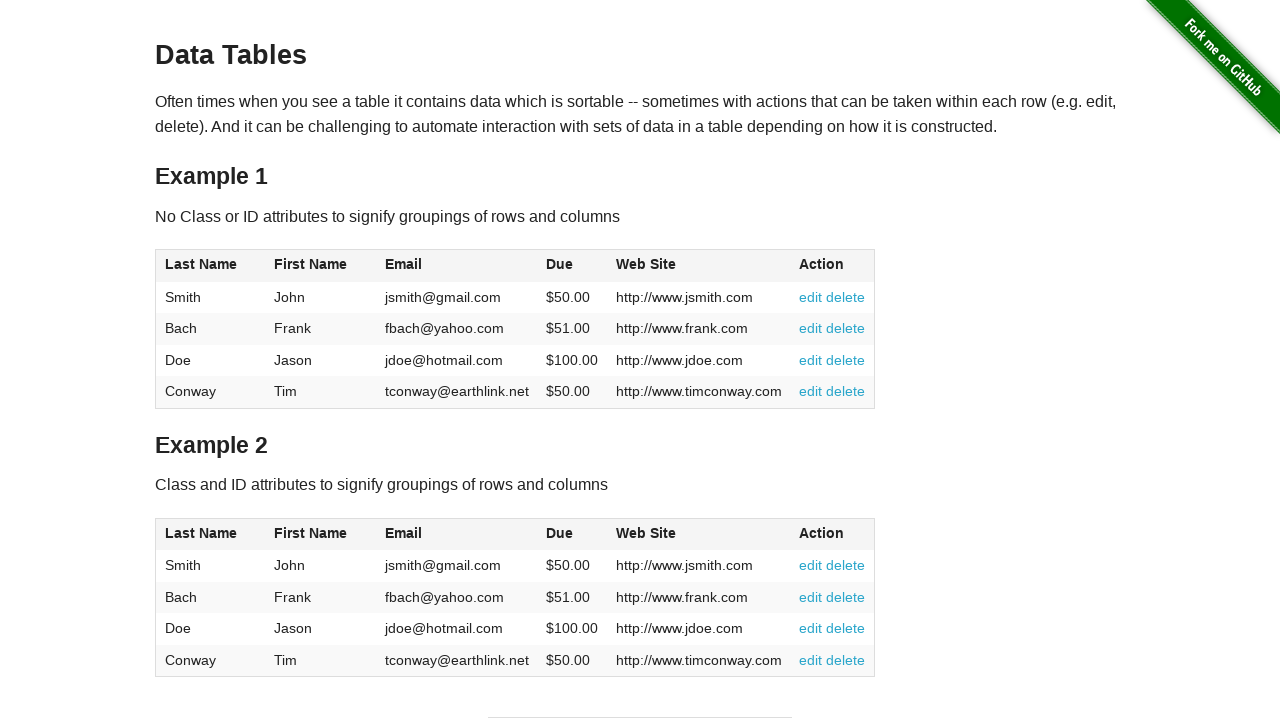

Clicked Due column header to sort table at (560, 533) on #table2 thead .dues
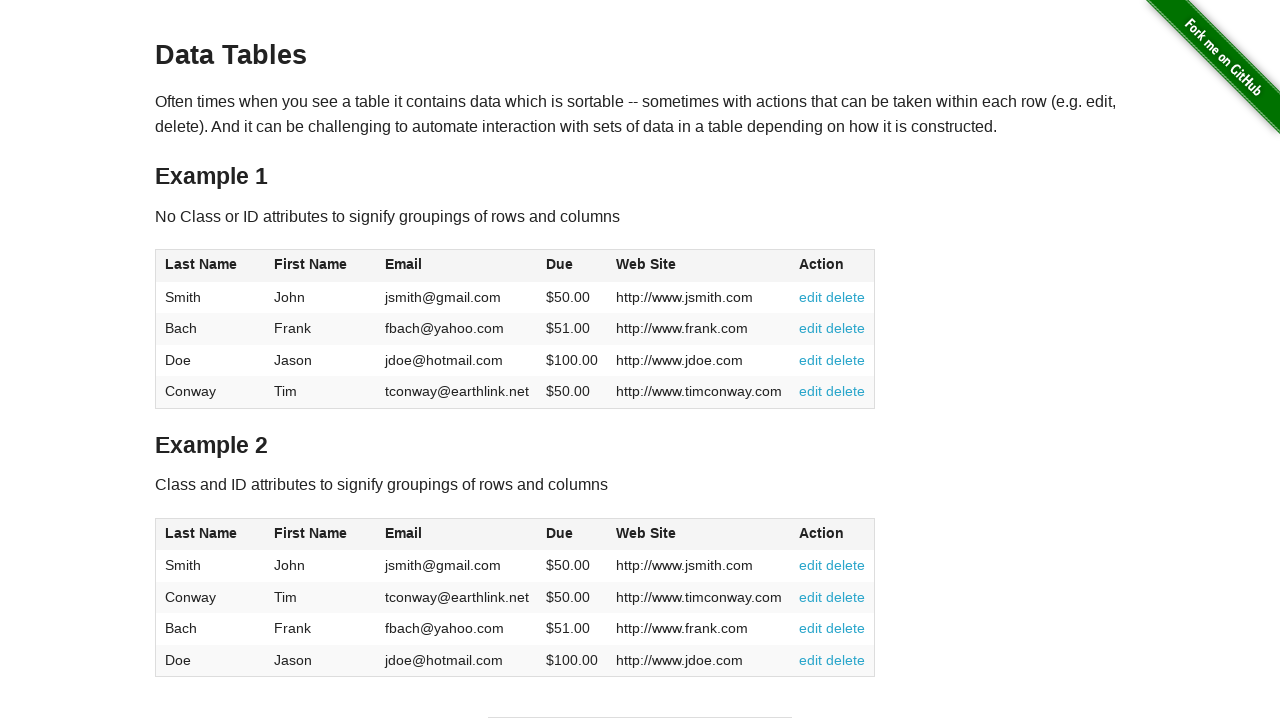

Table Due column cells loaded
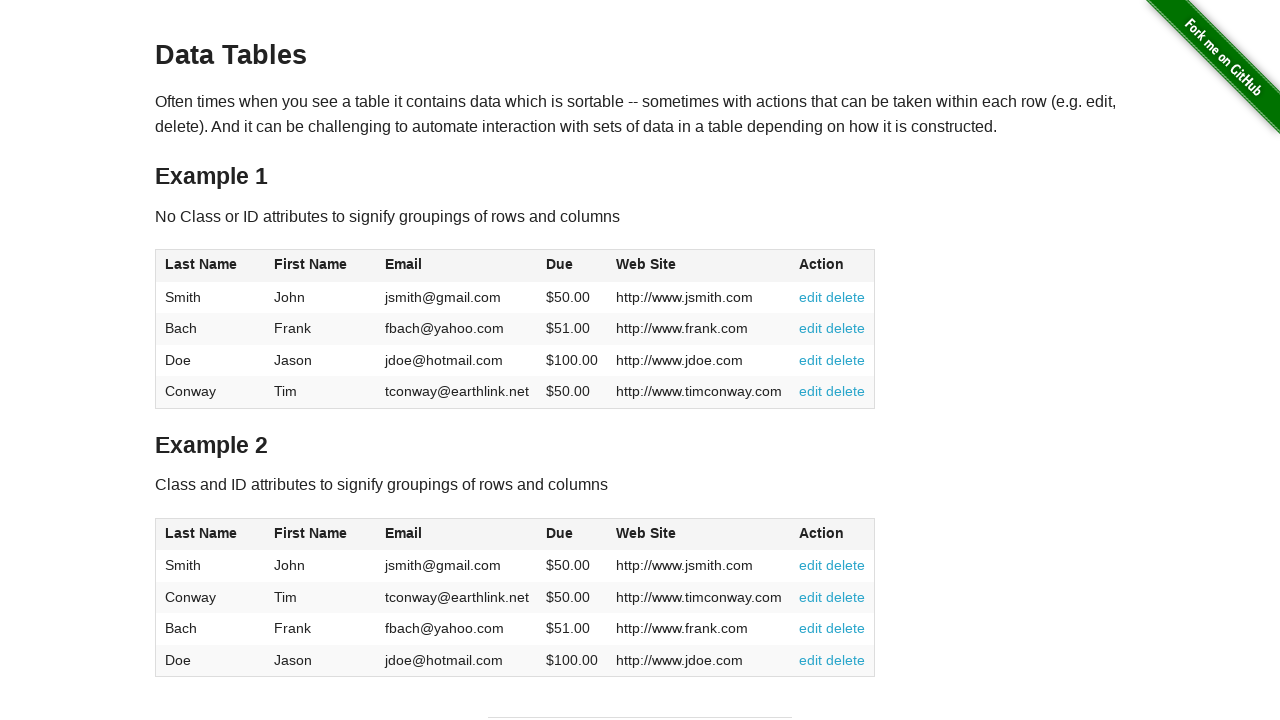

Retrieved all Due column values from table
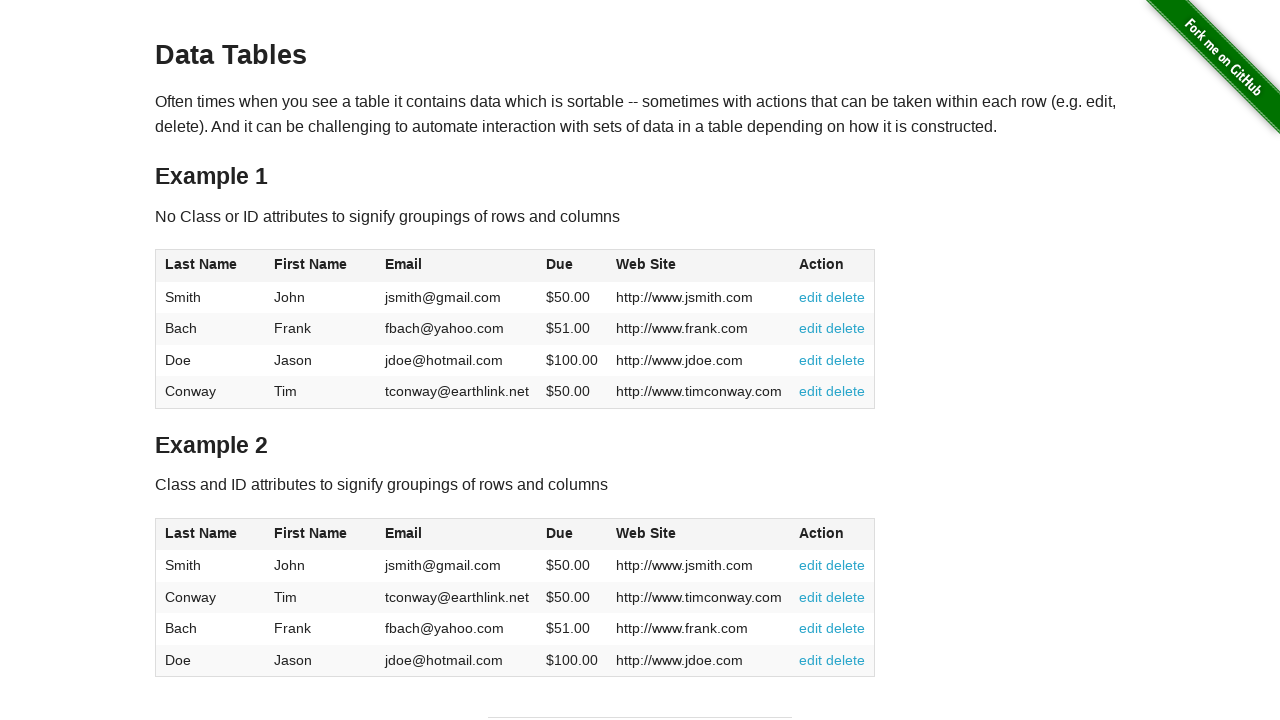

Verified Due column is sorted in ascending order
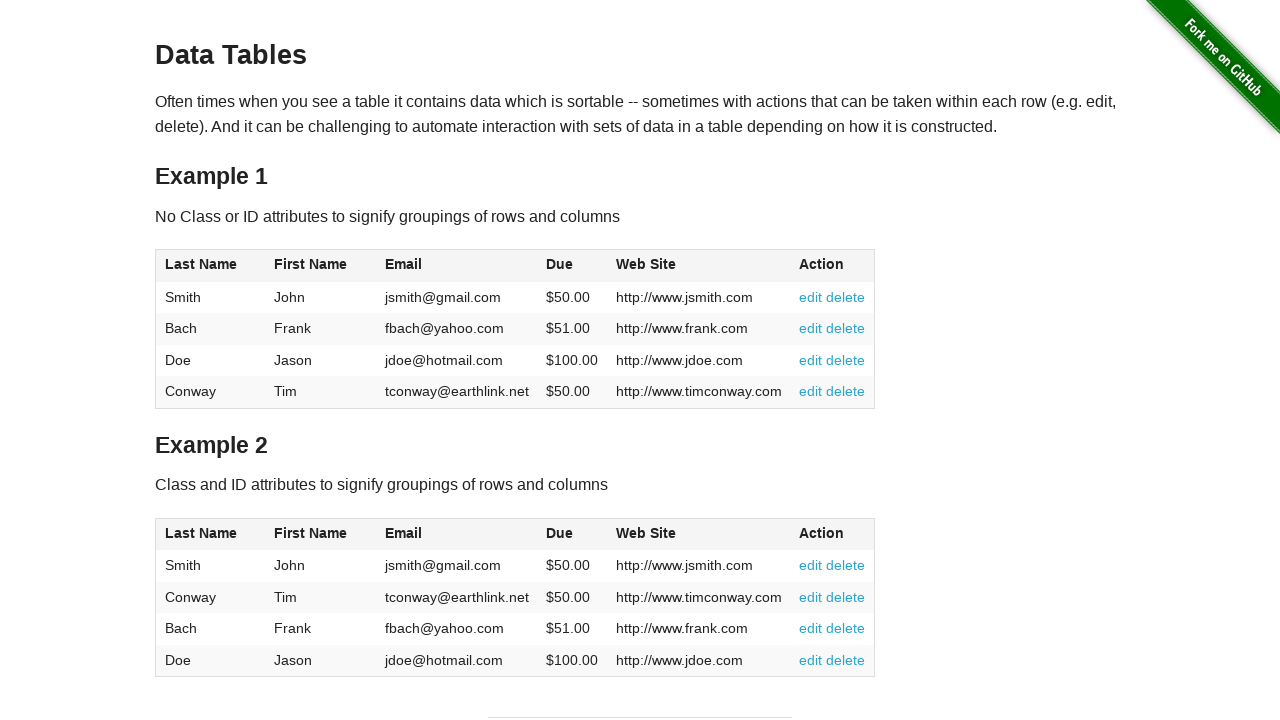

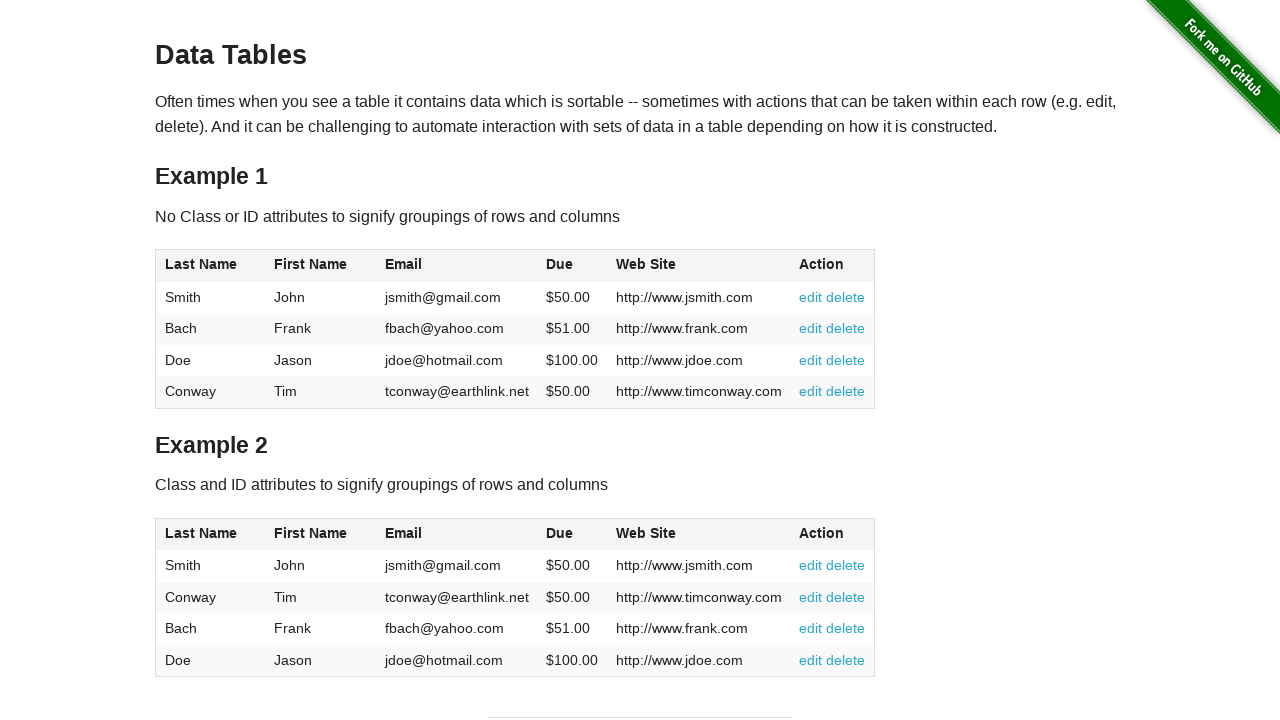